Tests that entering text instead of a number shows the correct error message "Please enter a number"

Starting URL: https://kristinek.github.io/site/tasks/enter_a_number

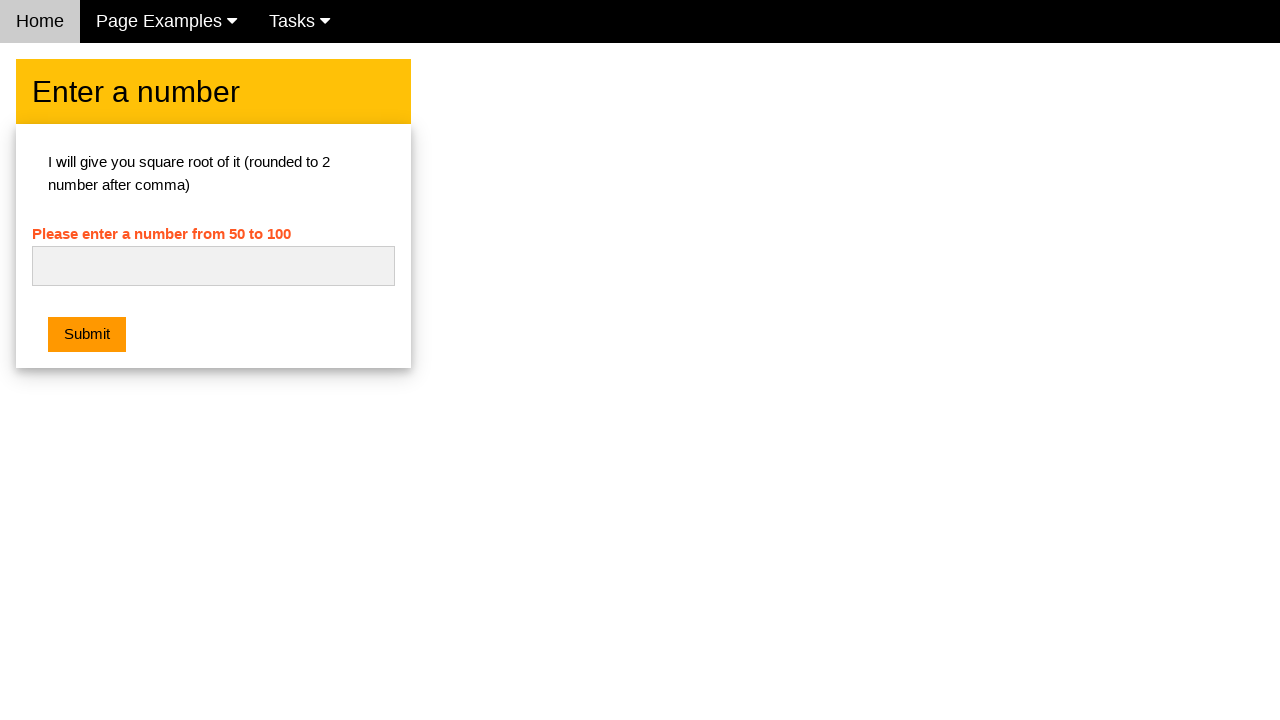

Navigated to enter_a_number test page
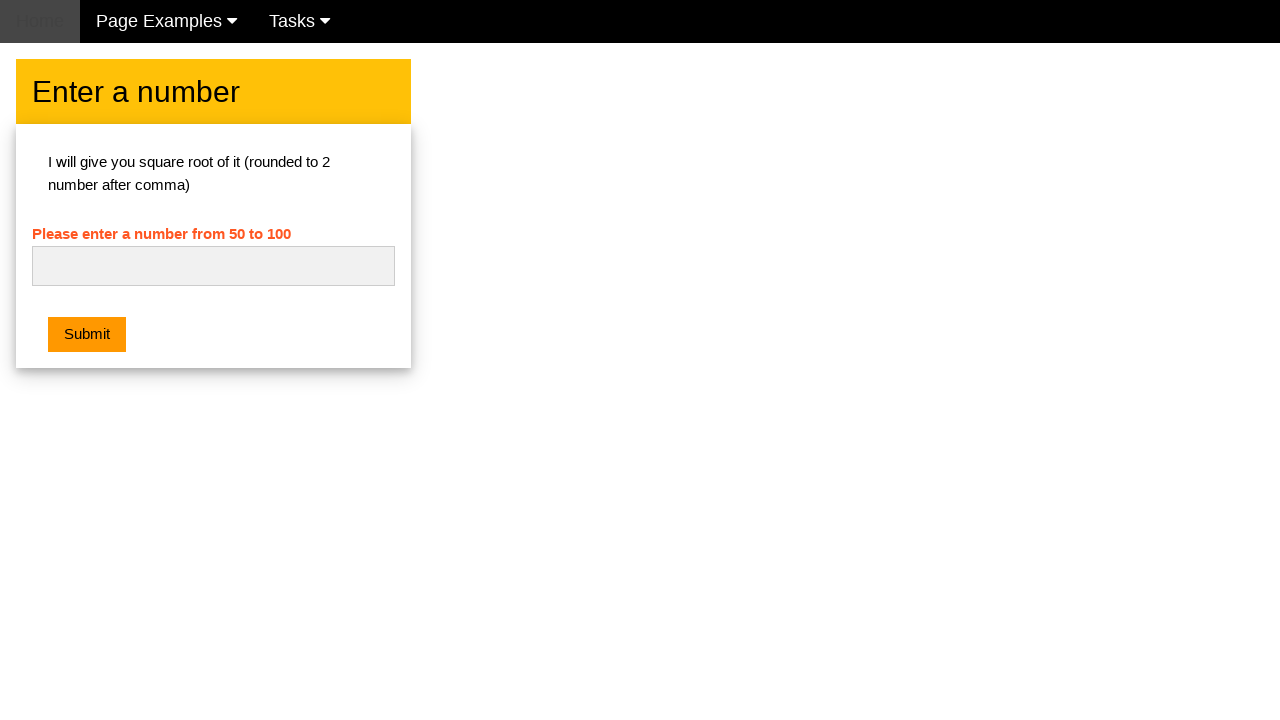

Filled number input field with text 'Text' on #numb
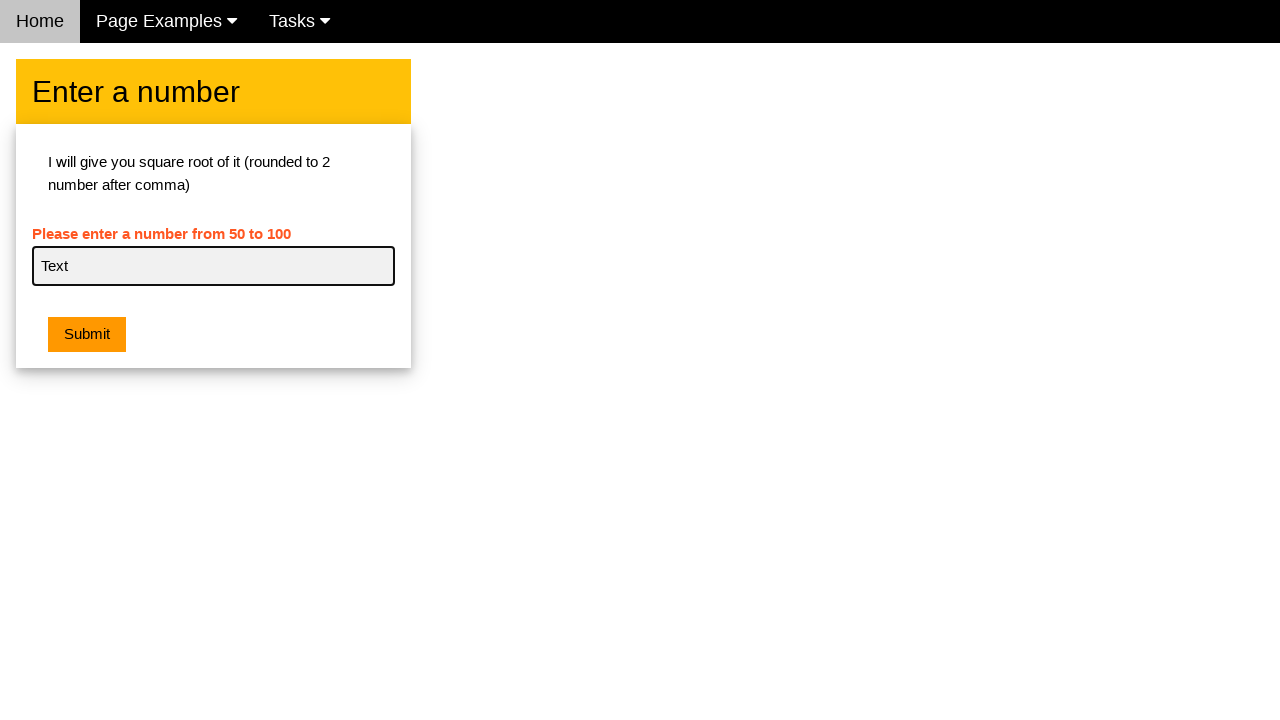

Clicked submit button at (87, 335) on .w3-btn
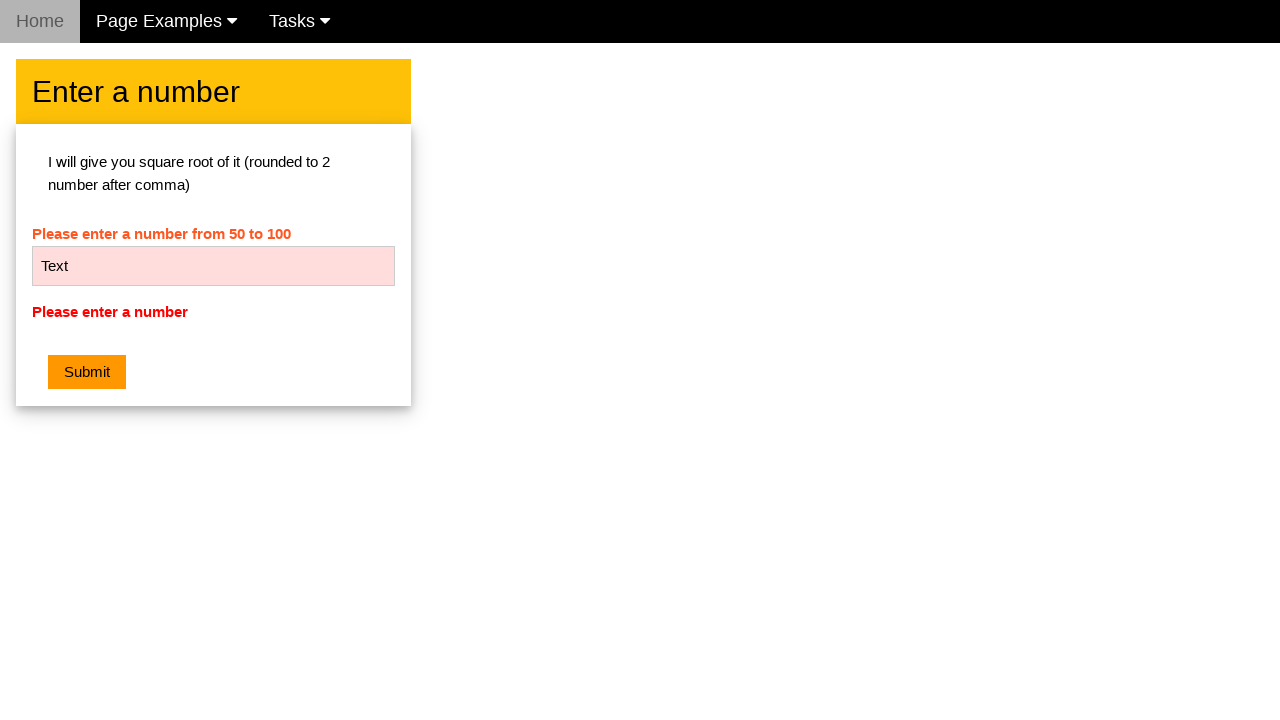

Located error message element
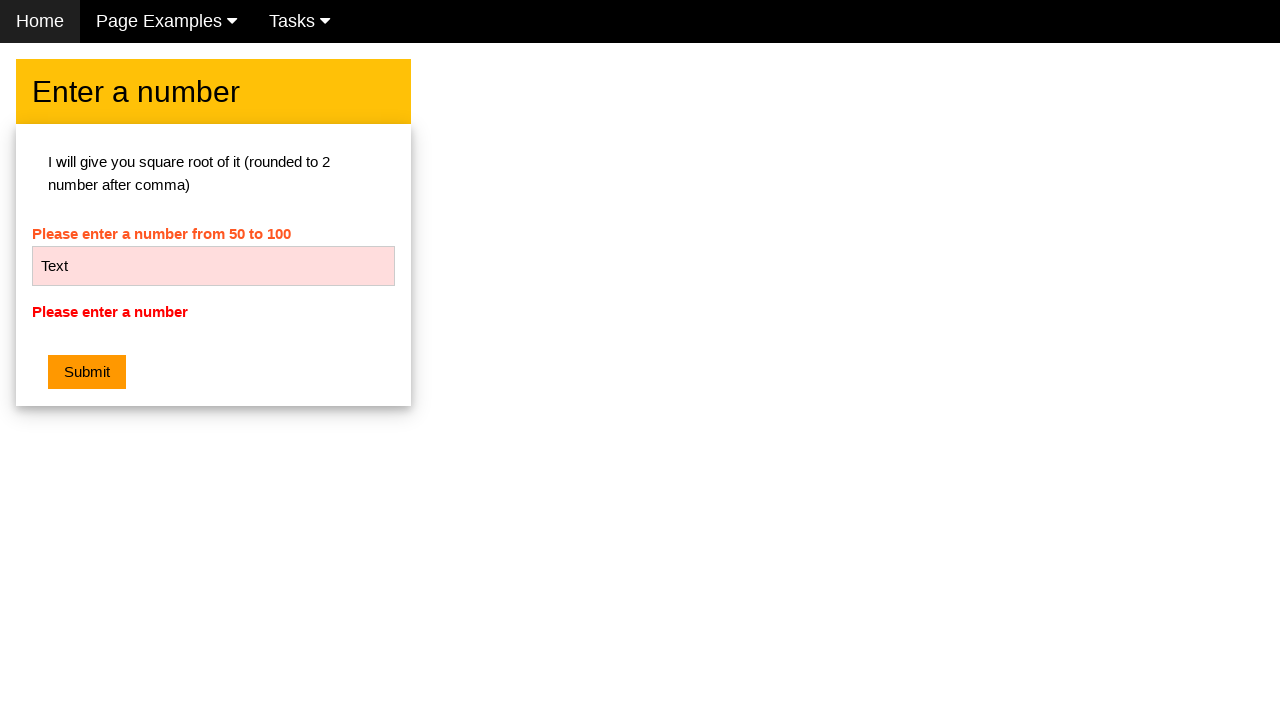

Verified error message displays 'Please enter a number'
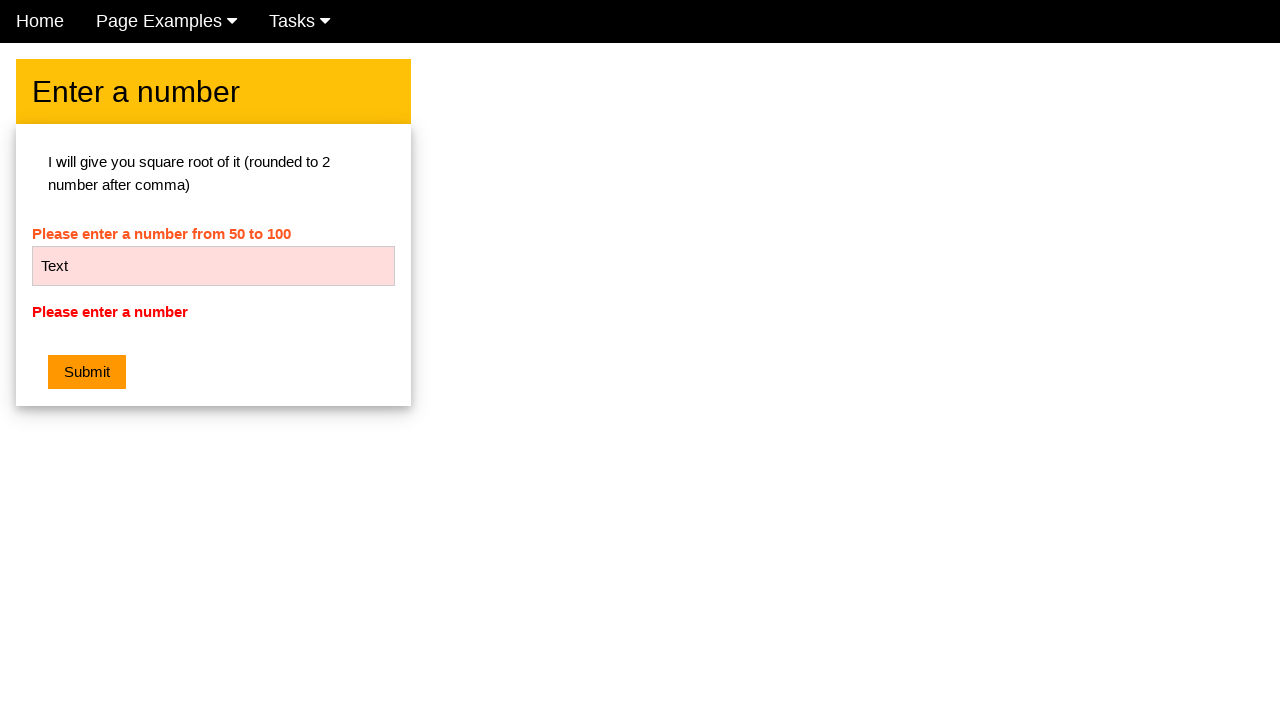

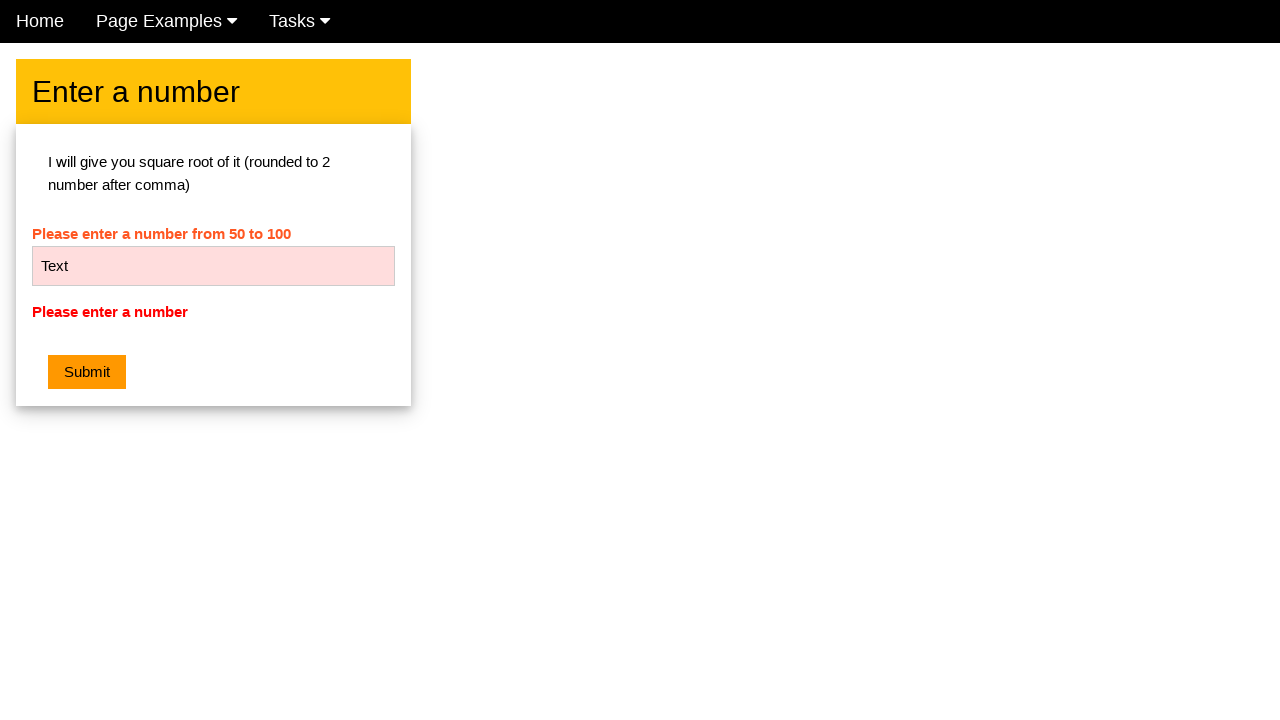